Tests drag and drop functionality on jQuery UI demo page by dragging an element from source to destination

Starting URL: https://jqueryui.com/droppable/

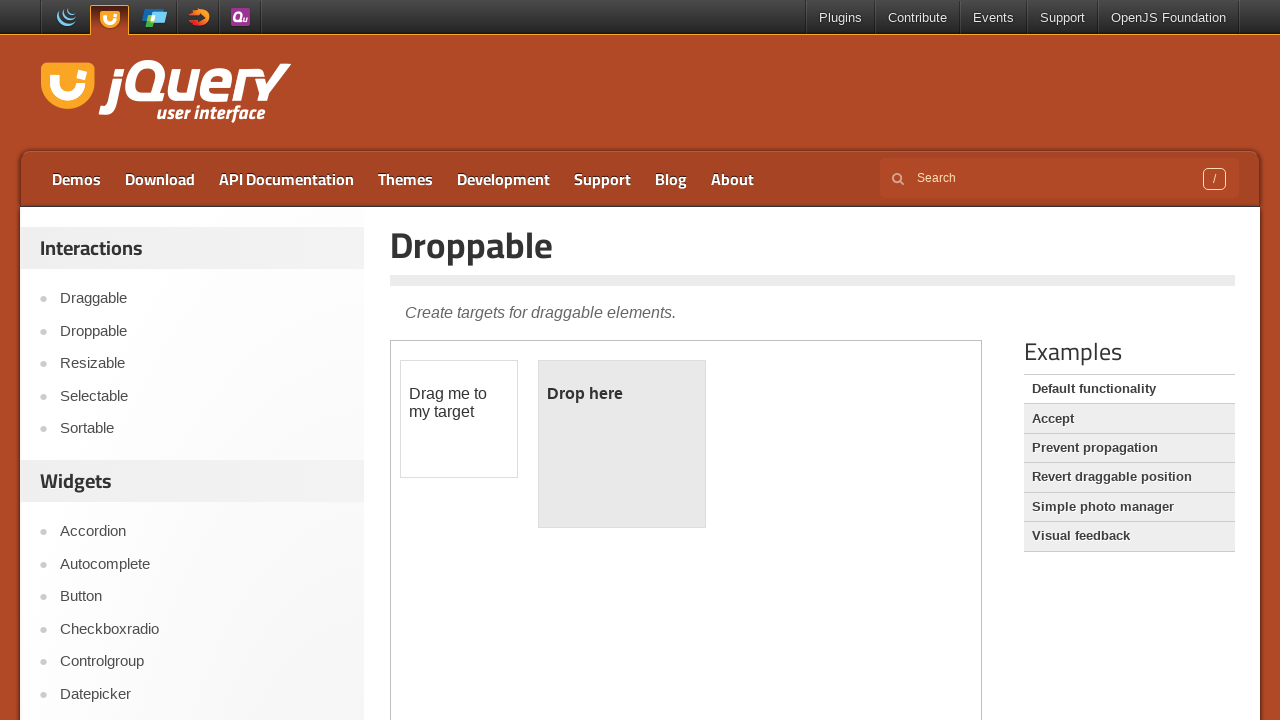

Located the first iframe containing the drag and drop demo
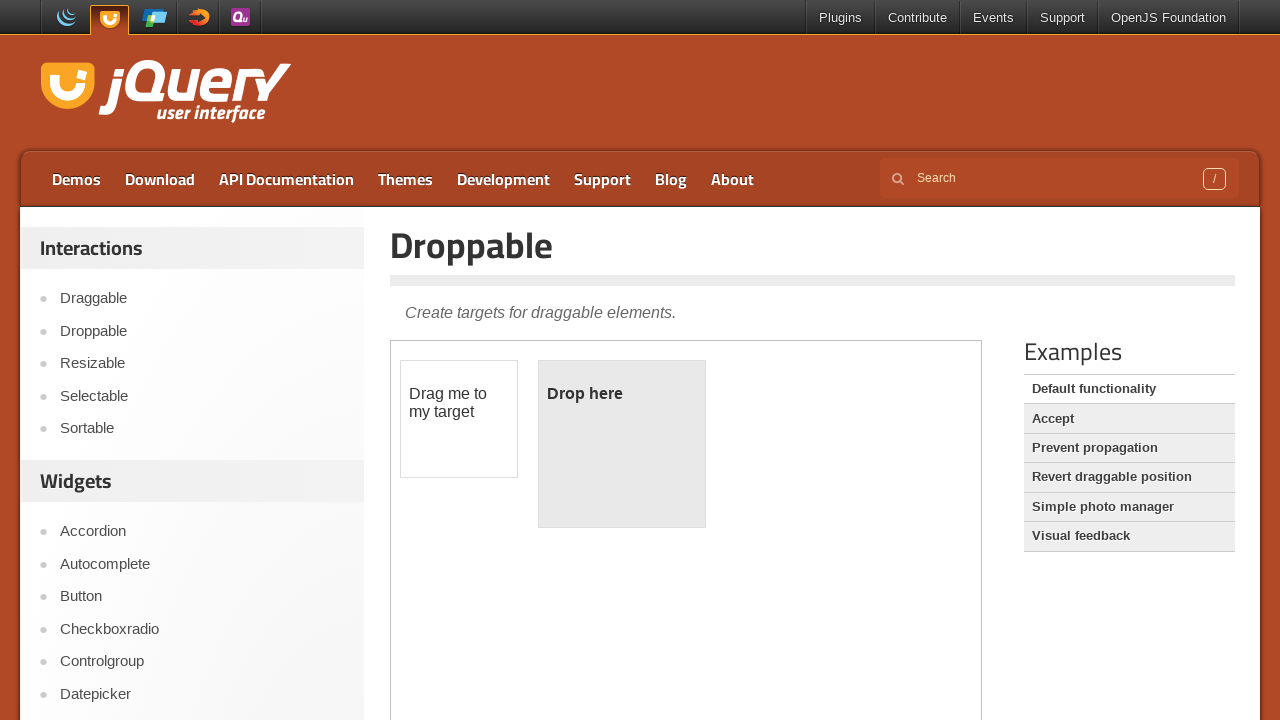

Located the draggable element with id 'draggable'
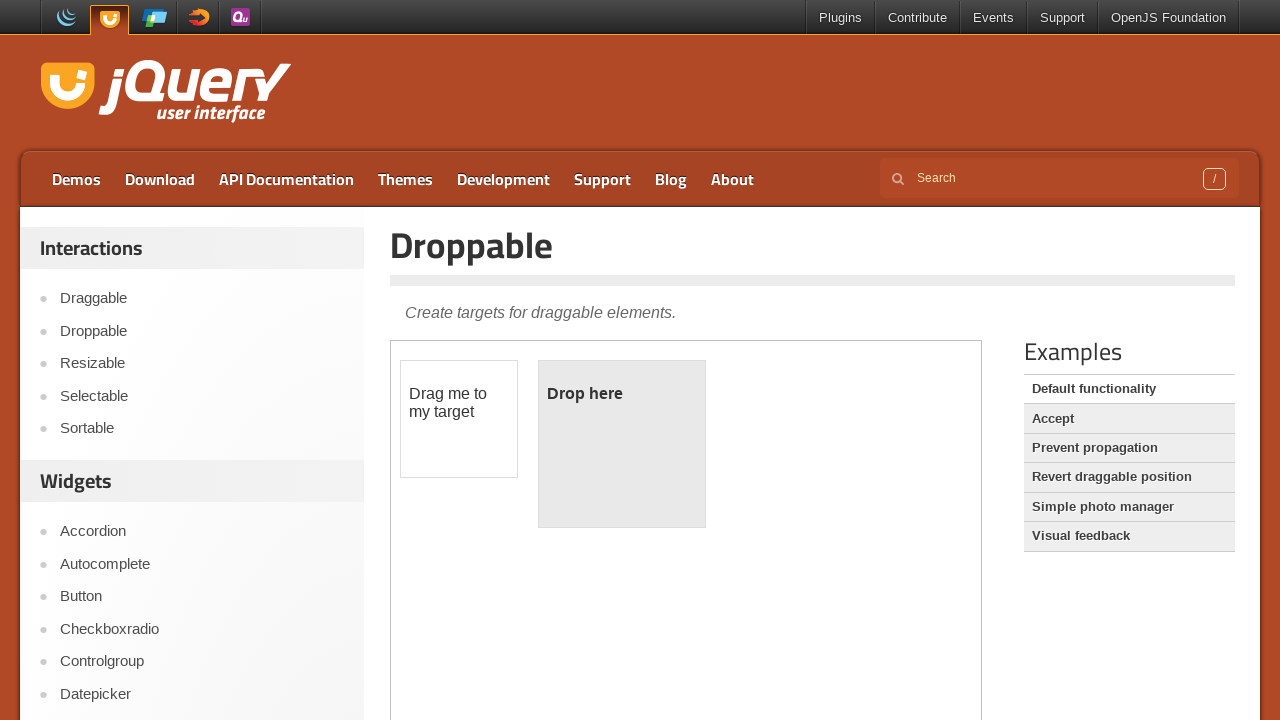

Located the droppable element with id 'droppable'
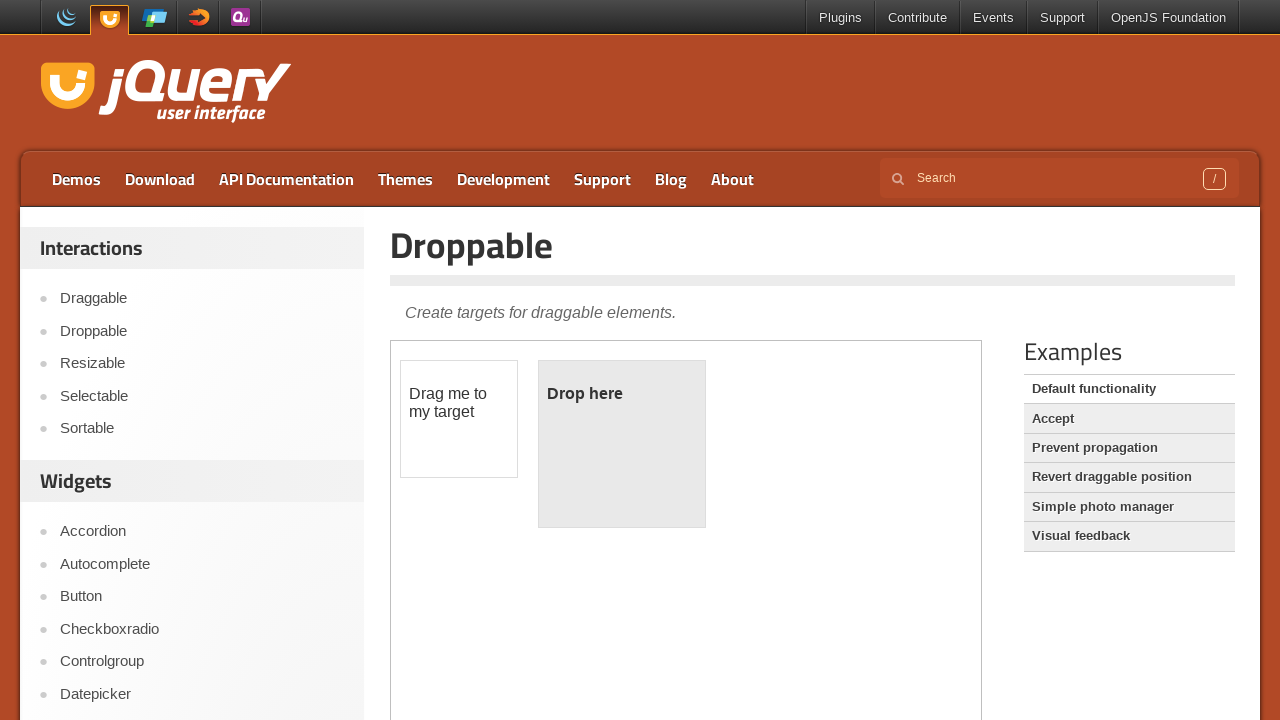

Dragged the draggable element to the droppable element at (622, 444)
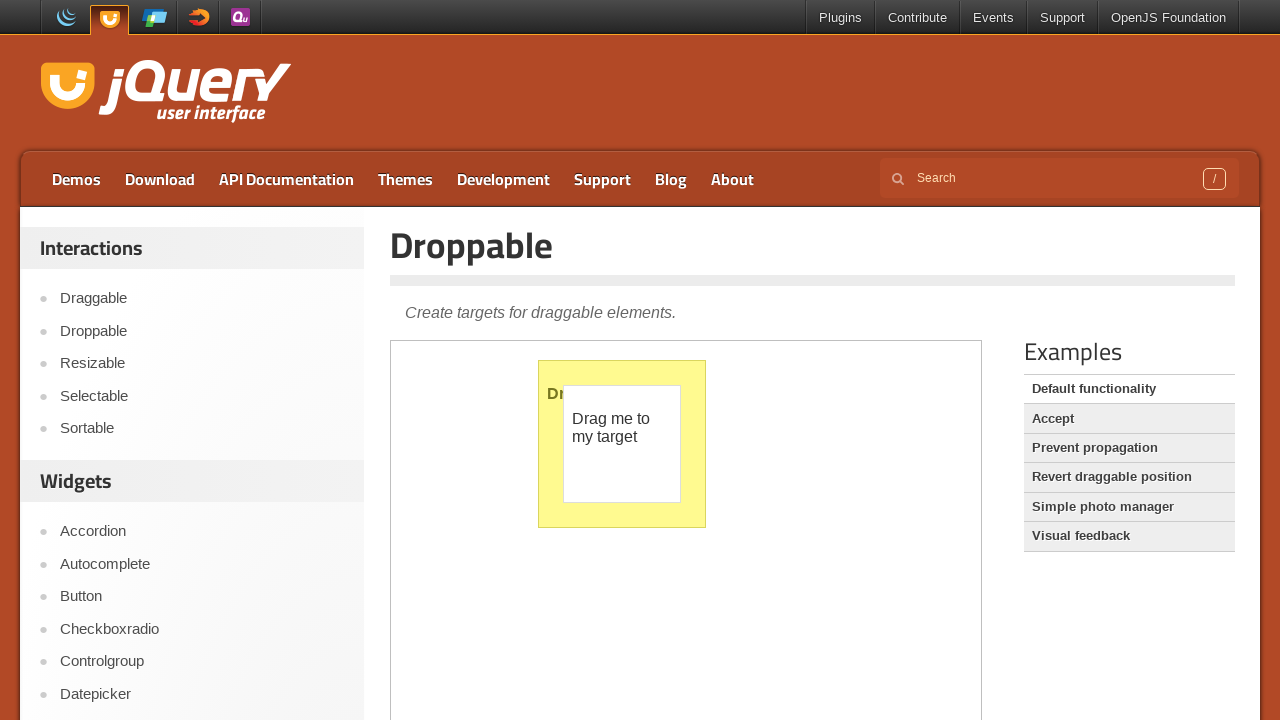

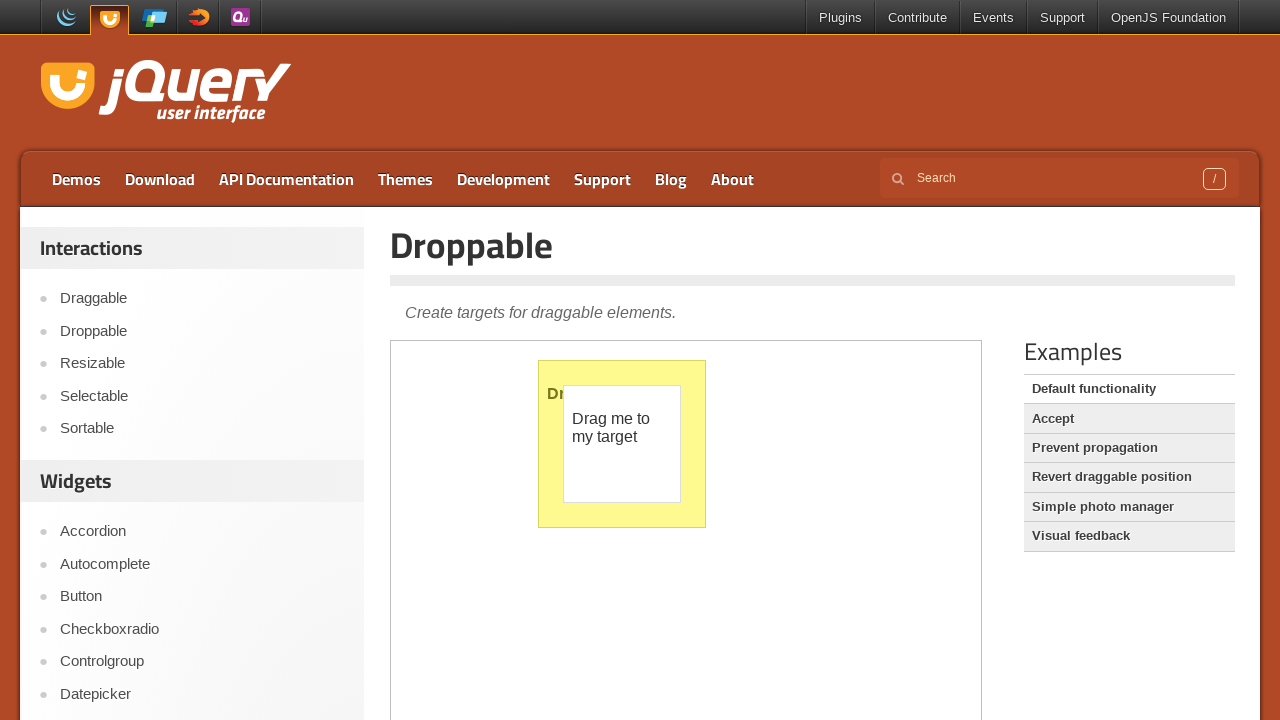